Tests that checkbox and label are hidden when editing a todo item

Starting URL: https://demo.playwright.dev/todomvc

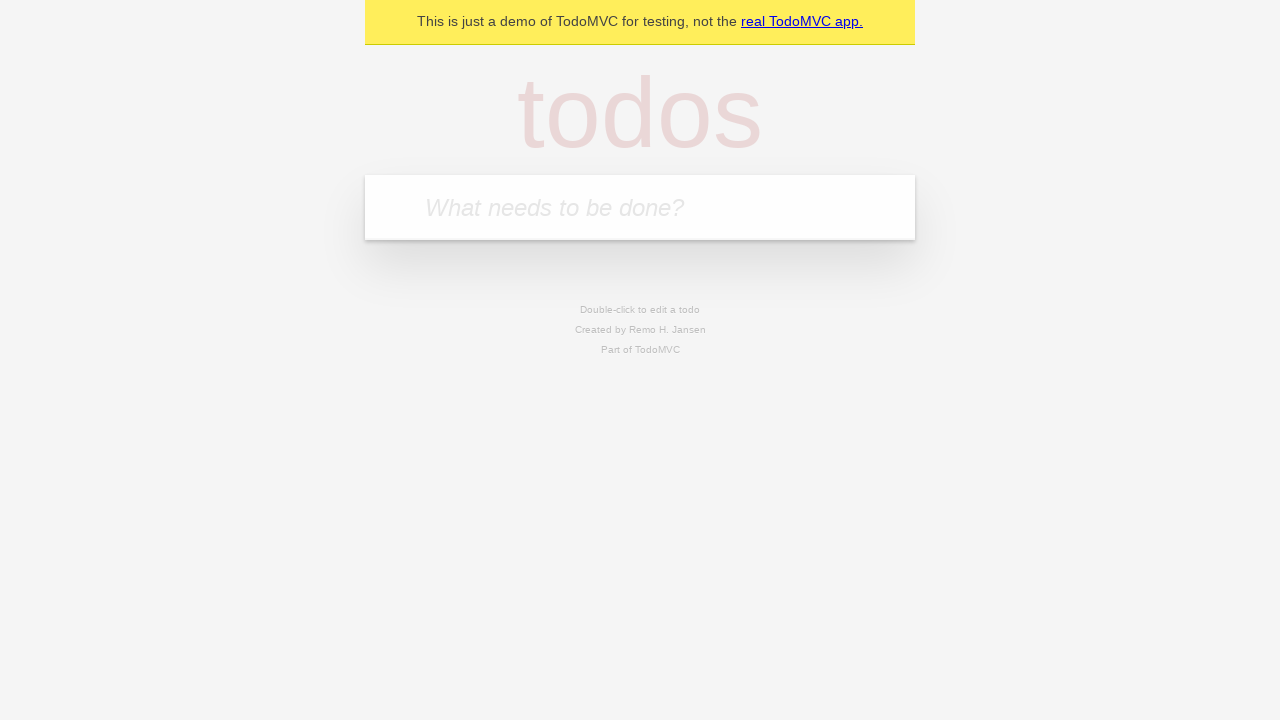

Filled todo input with 'buy some cheese' on internal:attr=[placeholder="What needs to be done?"i]
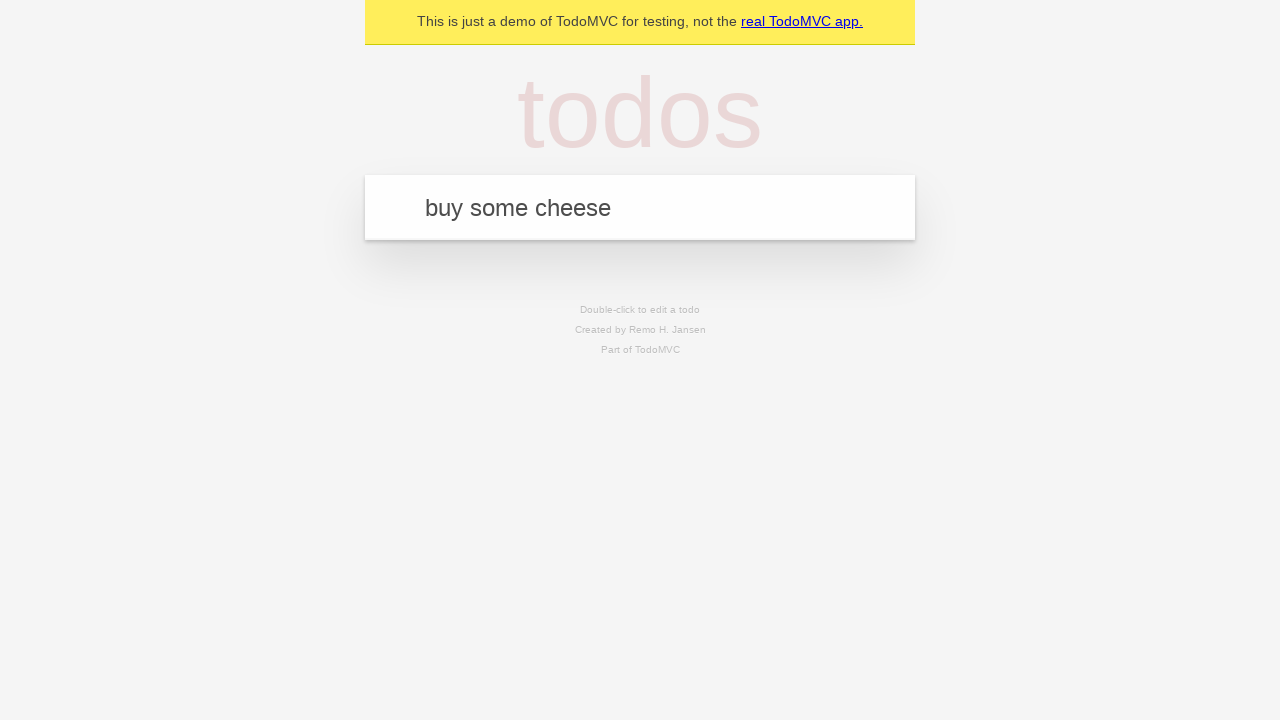

Pressed Enter to create todo 'buy some cheese' on internal:attr=[placeholder="What needs to be done?"i]
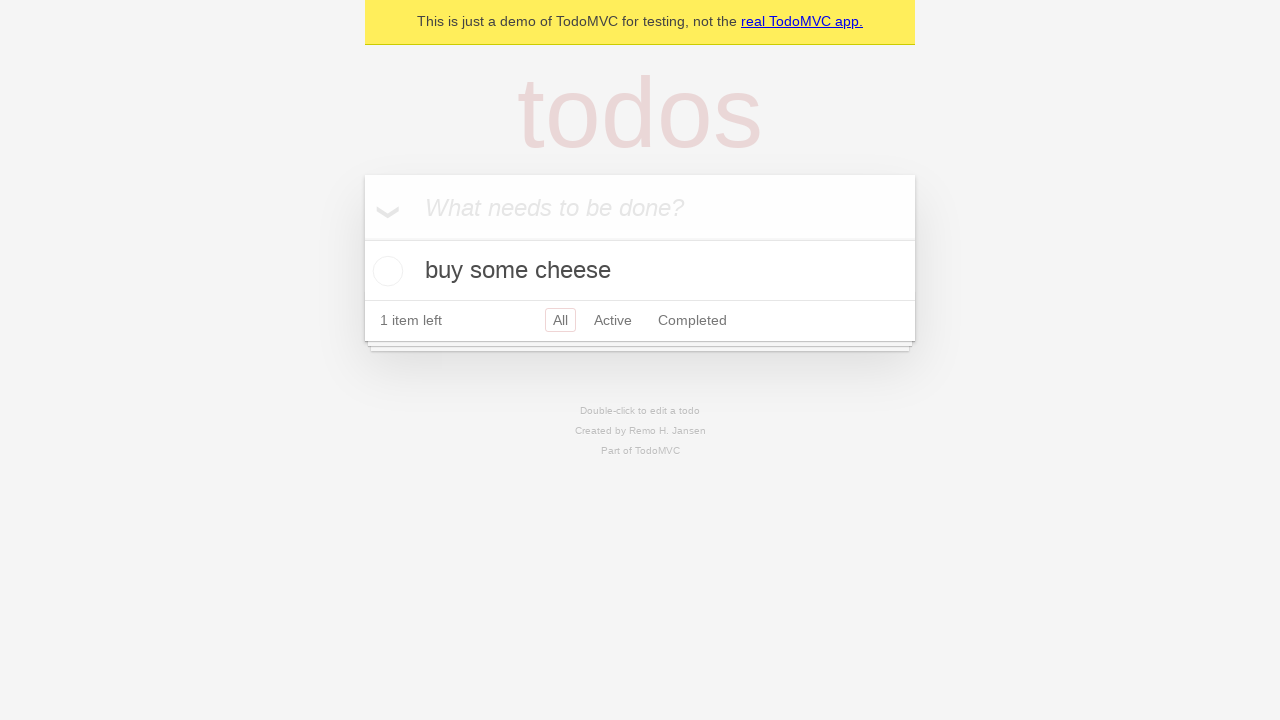

Filled todo input with 'feed the cat' on internal:attr=[placeholder="What needs to be done?"i]
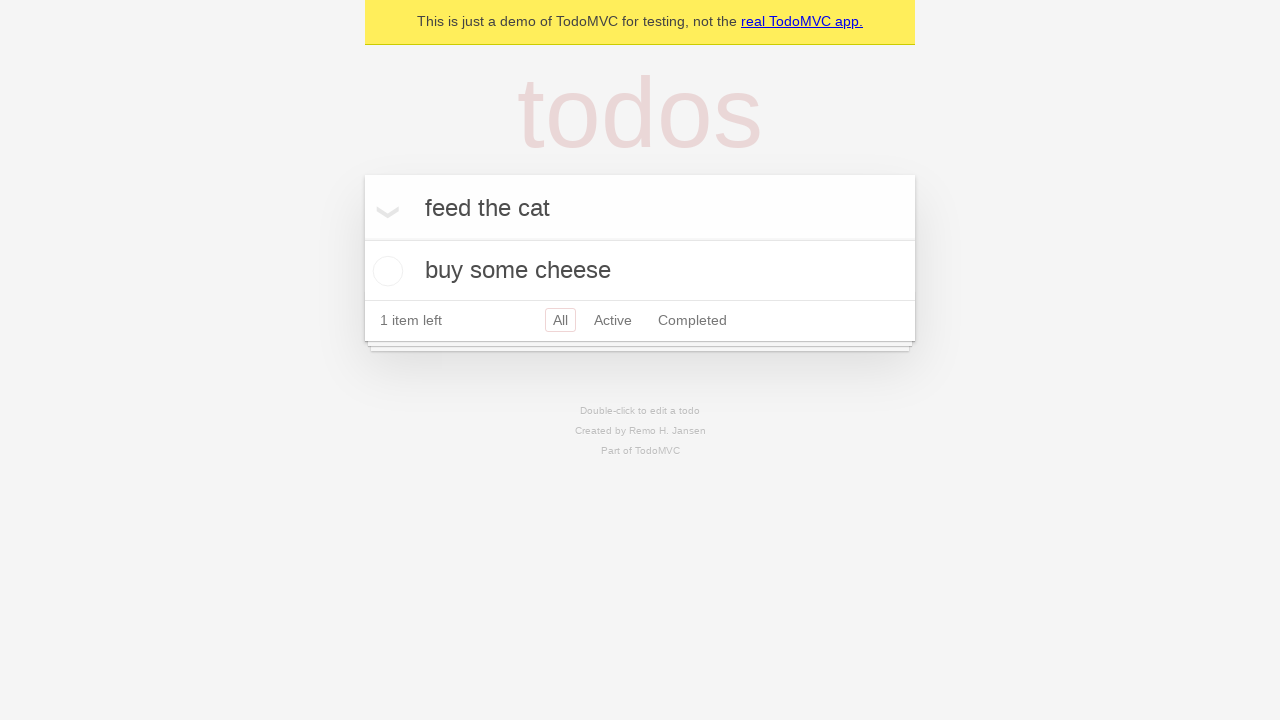

Pressed Enter to create todo 'feed the cat' on internal:attr=[placeholder="What needs to be done?"i]
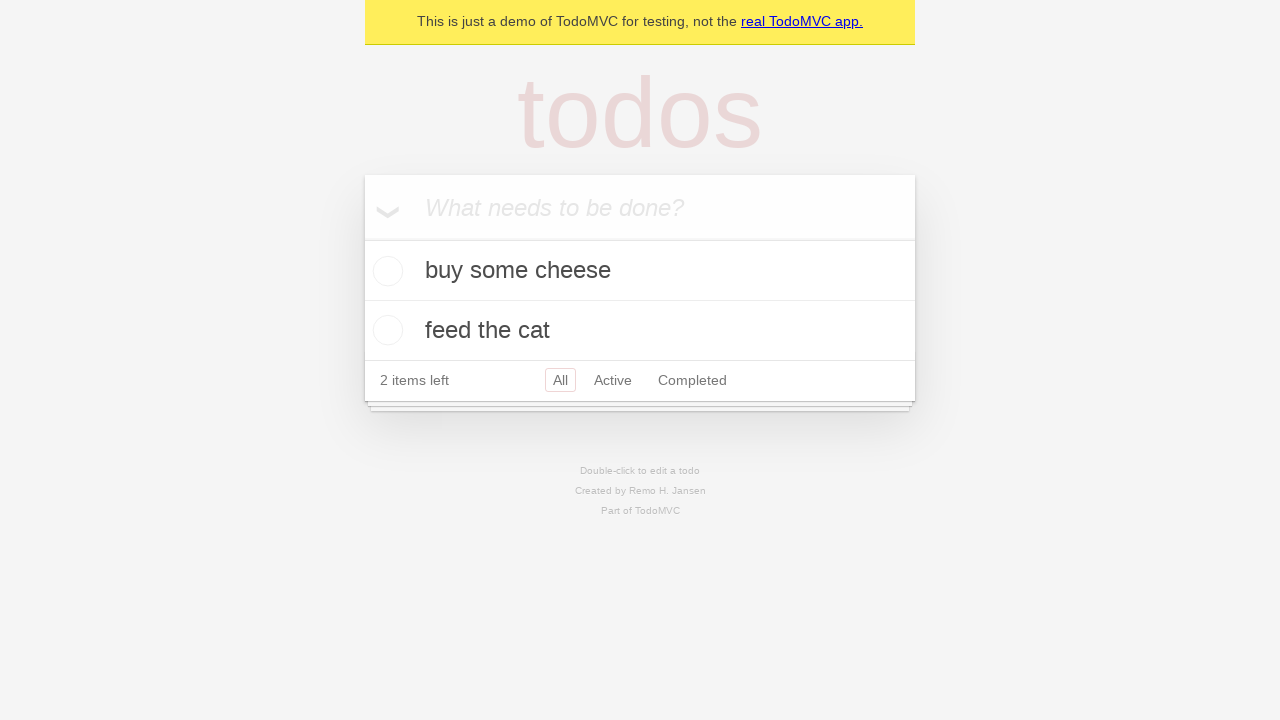

Filled todo input with 'book a doctors appointment' on internal:attr=[placeholder="What needs to be done?"i]
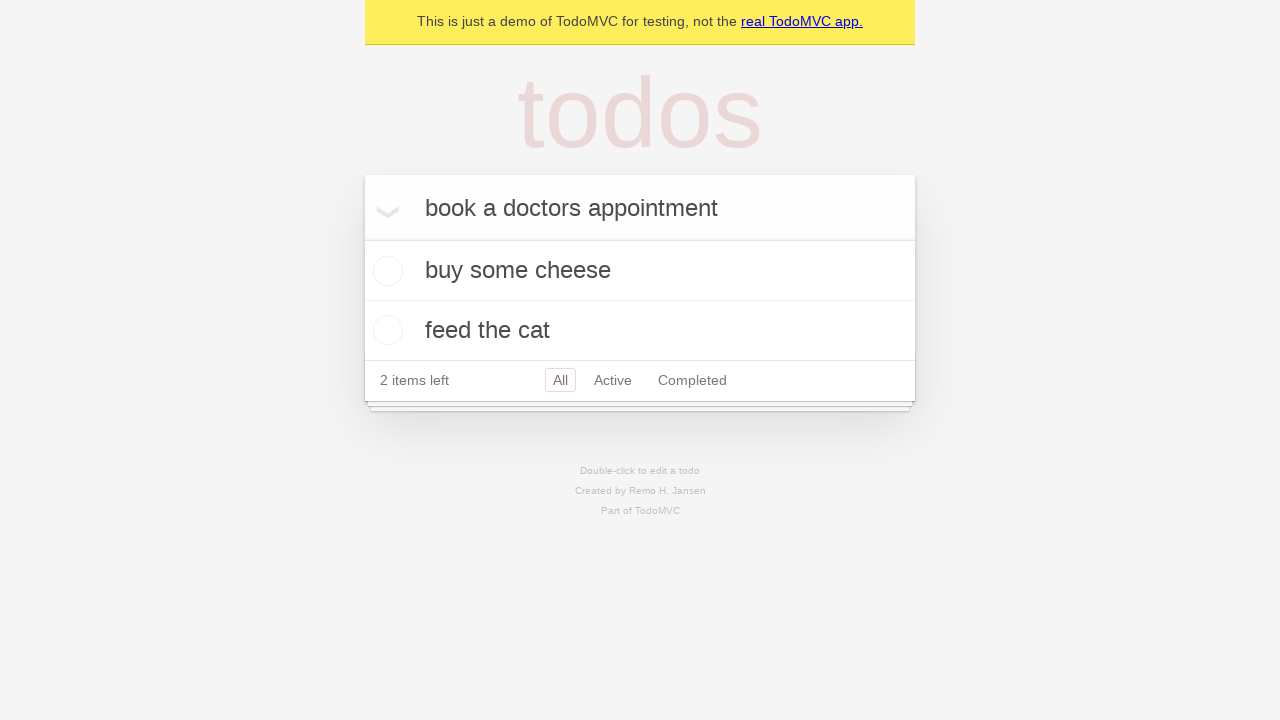

Pressed Enter to create todo 'book a doctors appointment' on internal:attr=[placeholder="What needs to be done?"i]
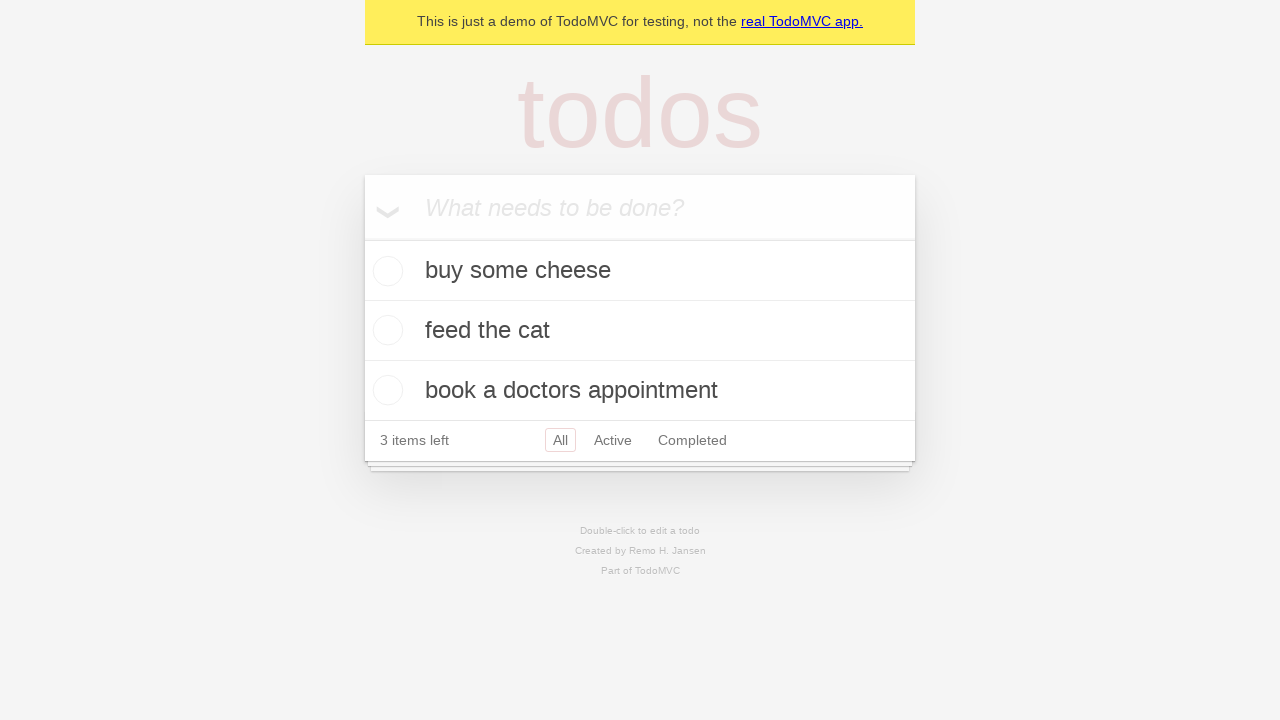

Waited for all 3 todos to be created
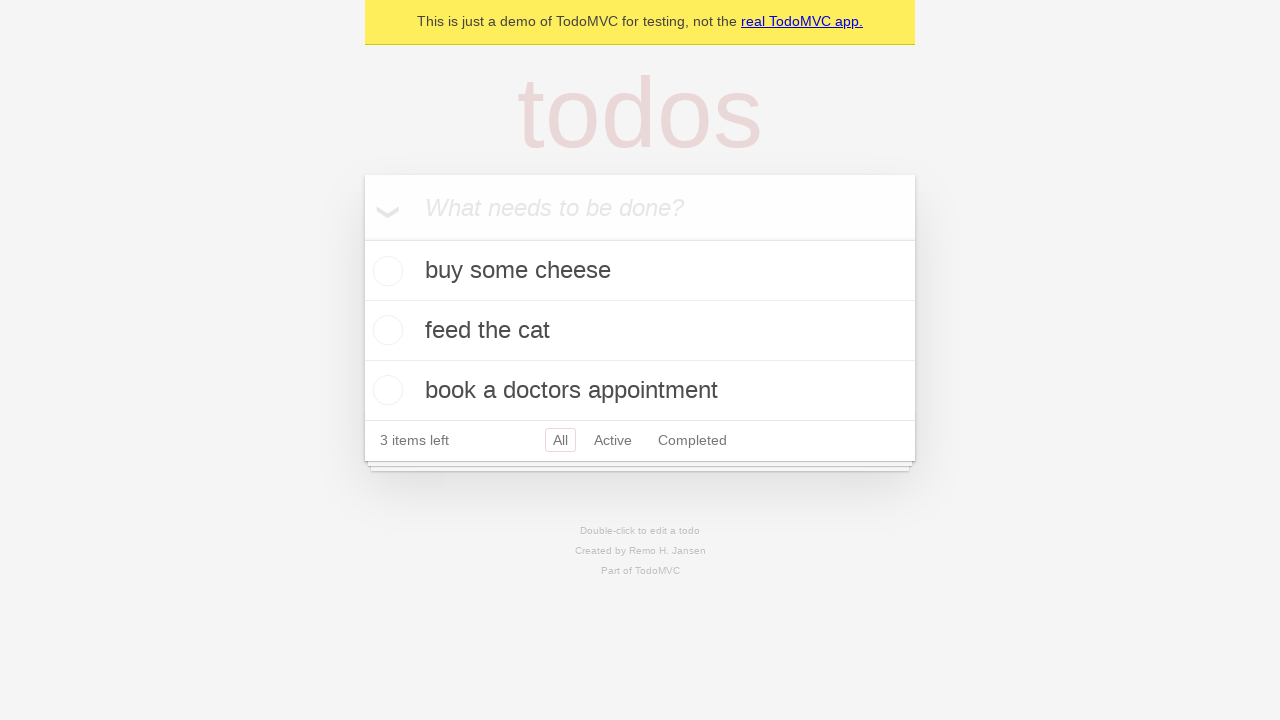

Double-clicked second todo item to enter edit mode at (640, 331) on internal:testid=[data-testid="todo-item"s] >> nth=1
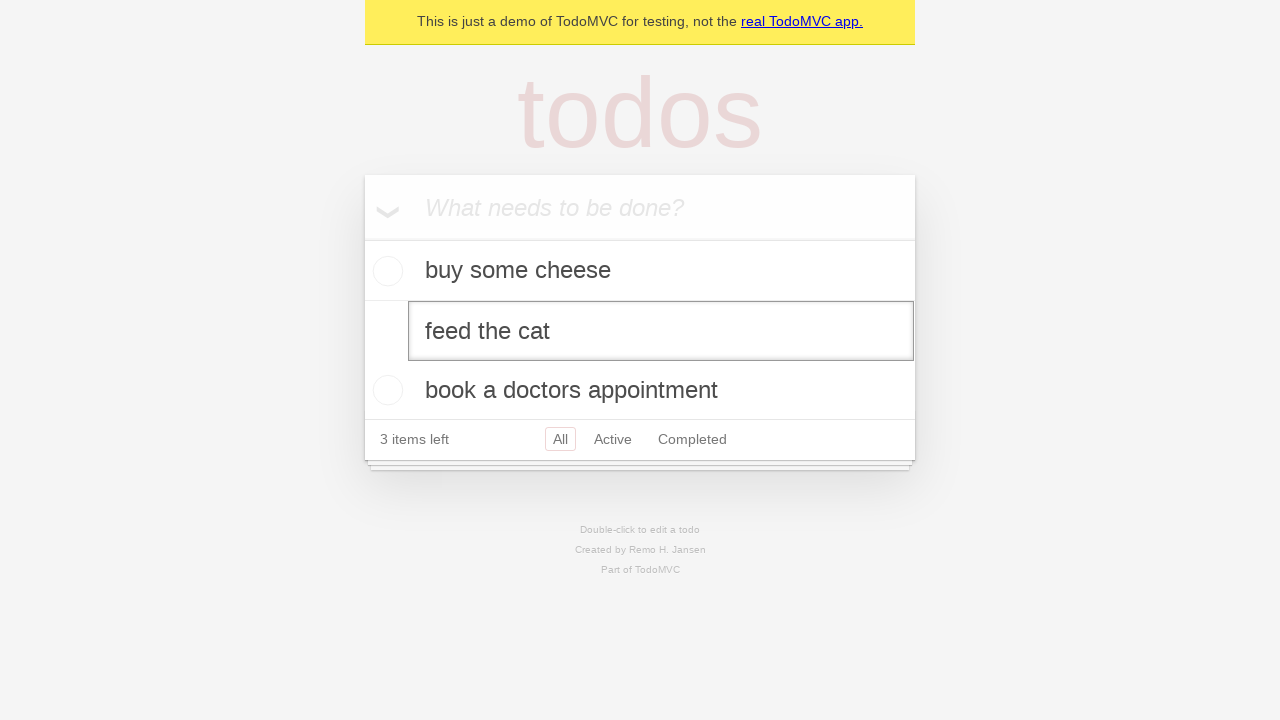

Edit mode textbox appeared, confirming edit mode is active
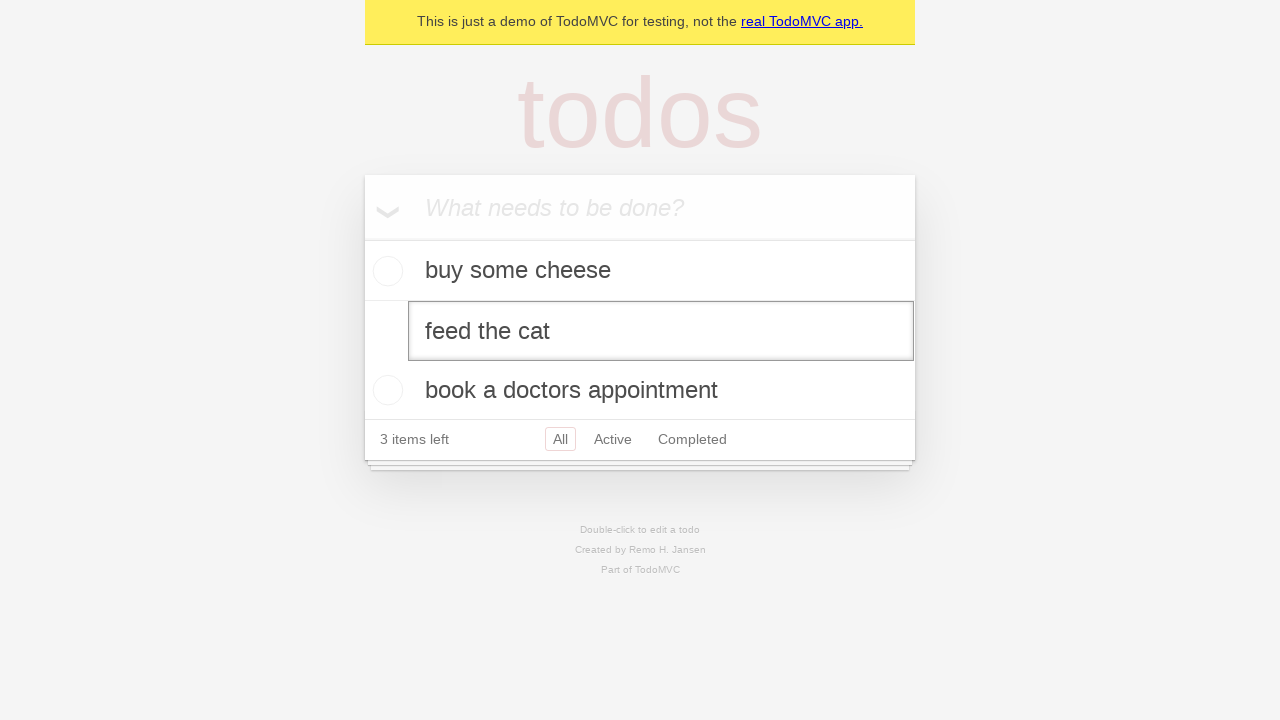

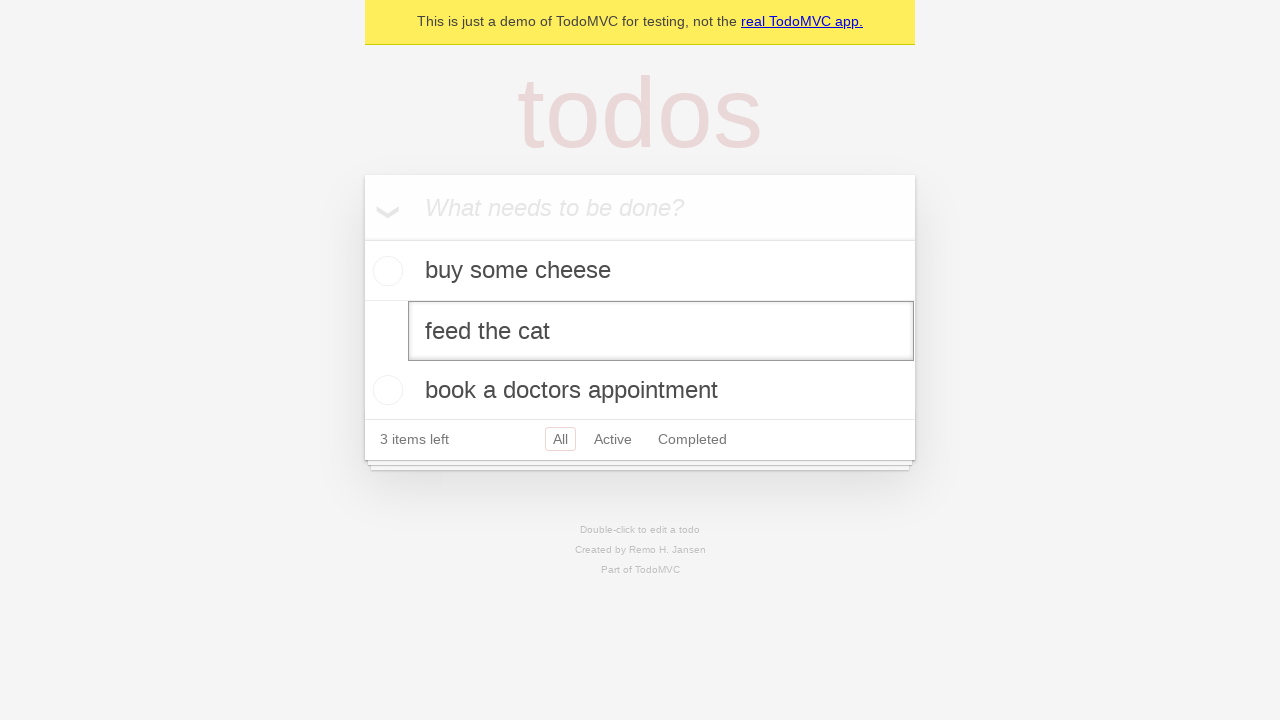